Tests selecting a specific radio button option from a list of radio buttons on a form

Starting URL: https://formy-project.herokuapp.com/radiobutton

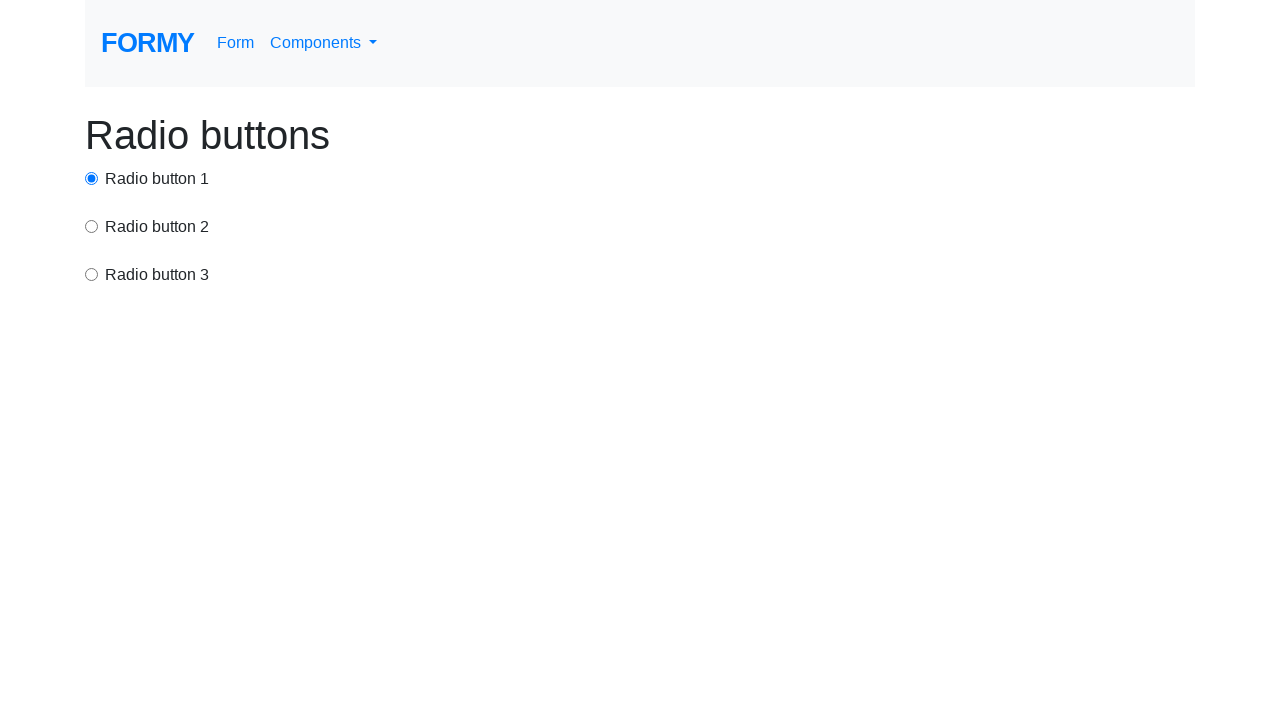

Clicked the second radio button option (option2) at (92, 226) on input[value='option2']
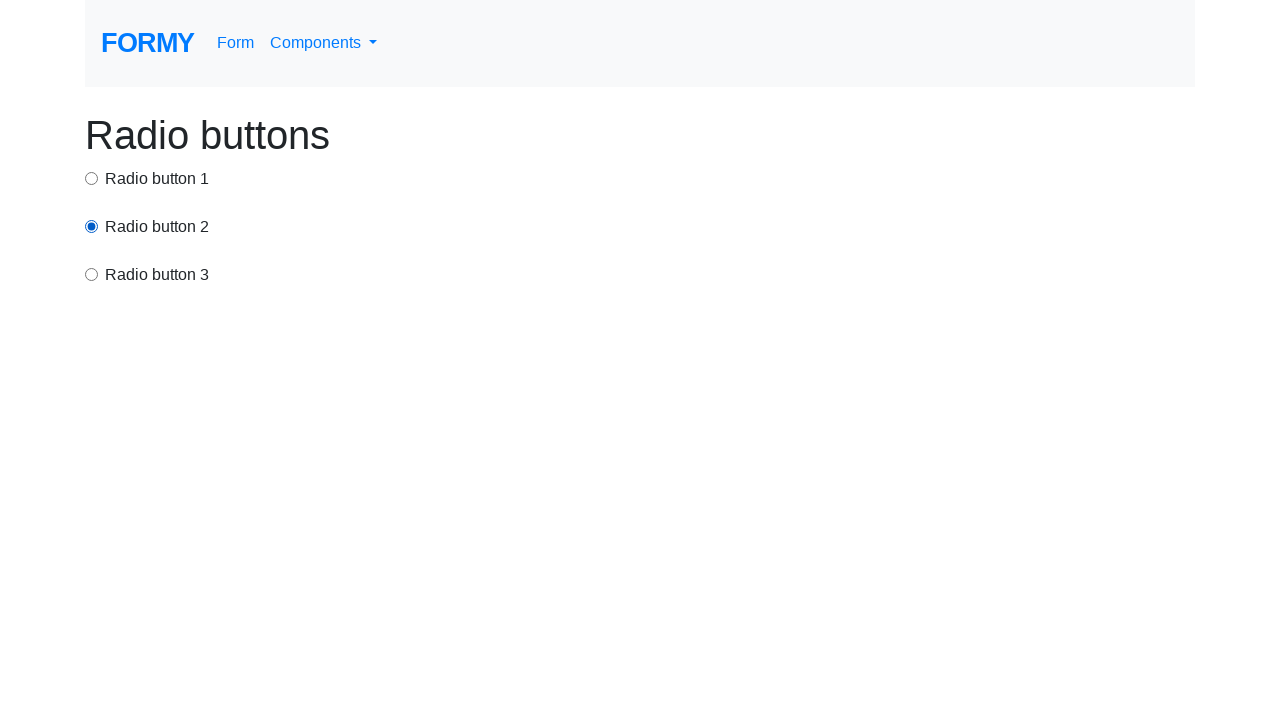

Waited 500ms to verify radio button selection
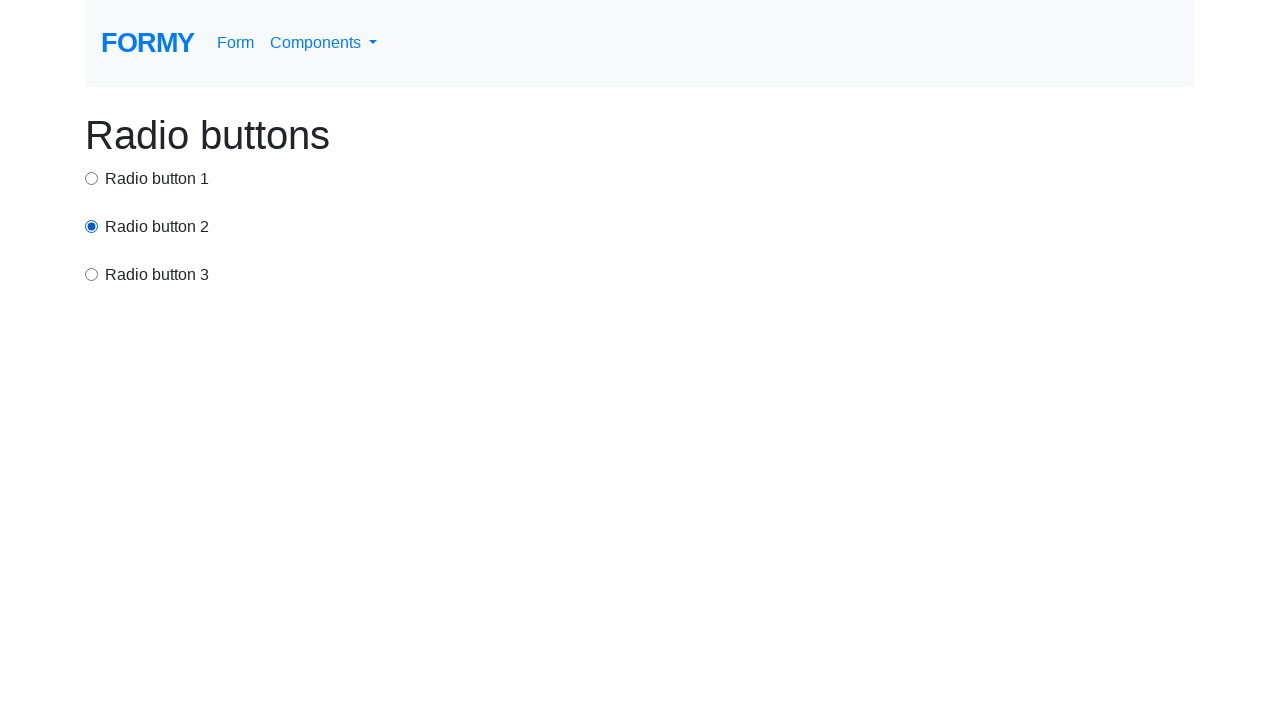

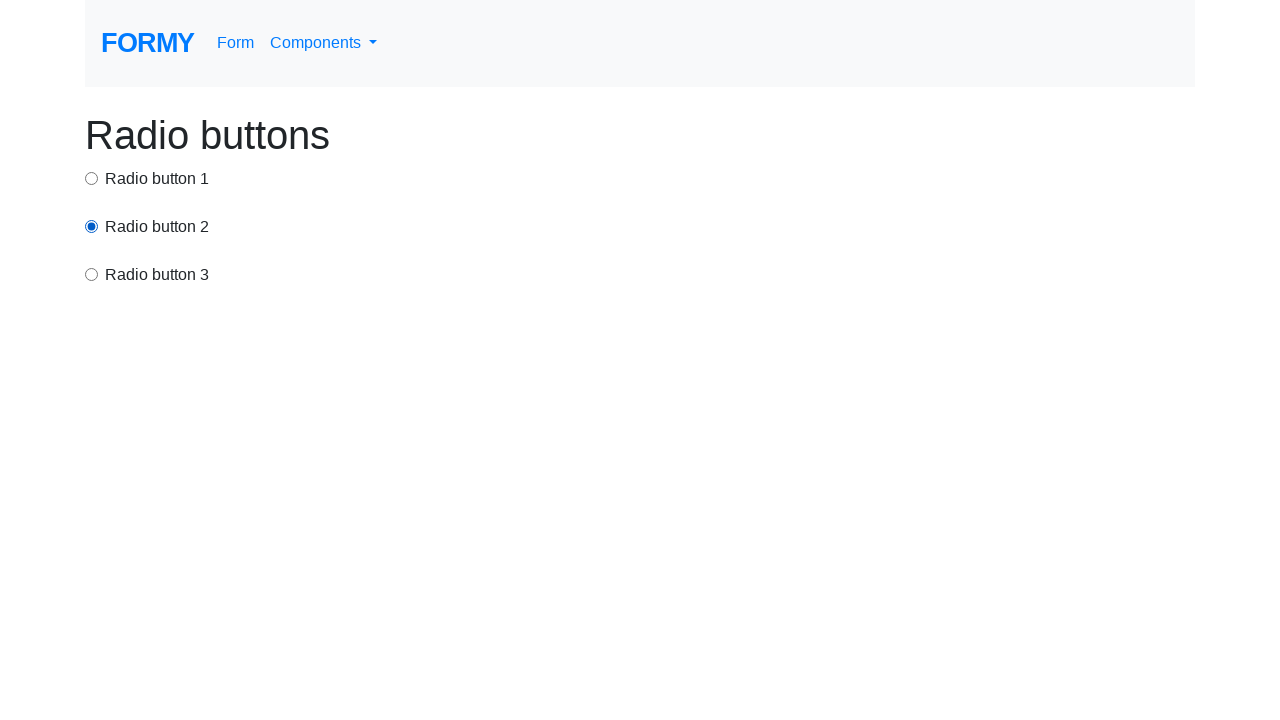